Tests the sign-up form by clicking on the password field, likely to trigger form validation behavior

Starting URL: https://app.bugbug.io/sign-up/

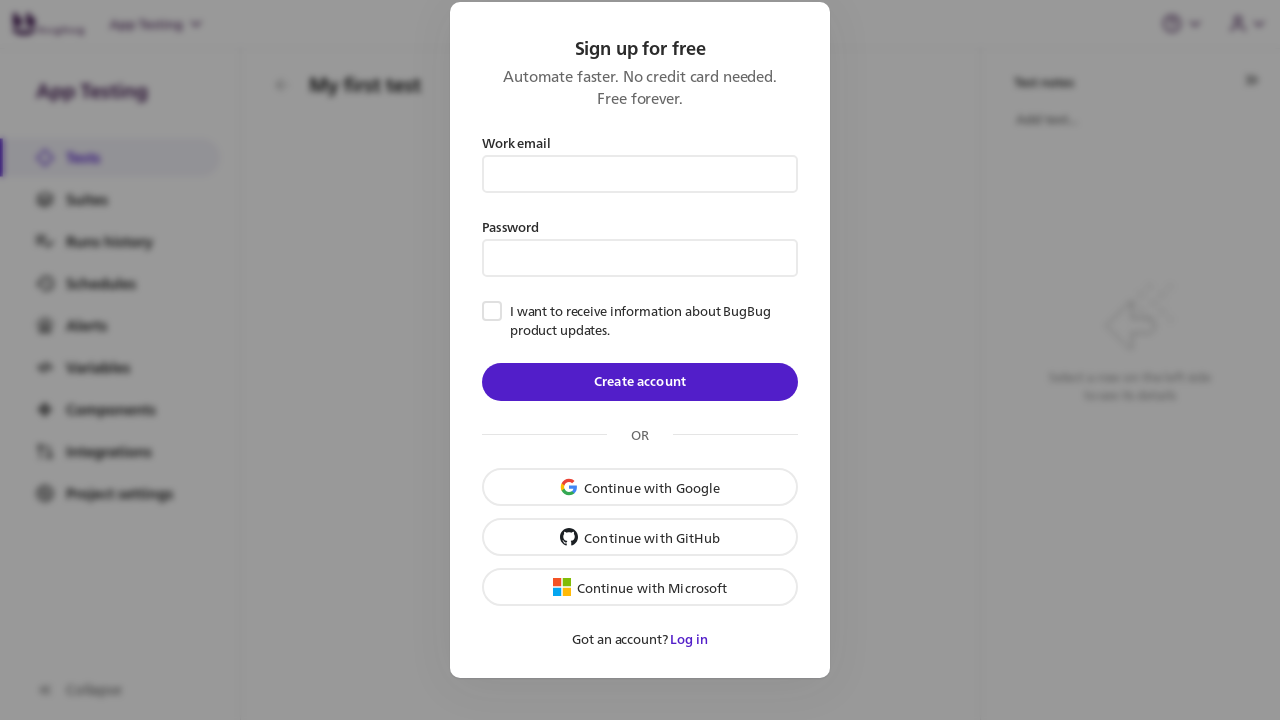

Clicked on password field to trigger form validation at (640, 258) on input[name='password1']
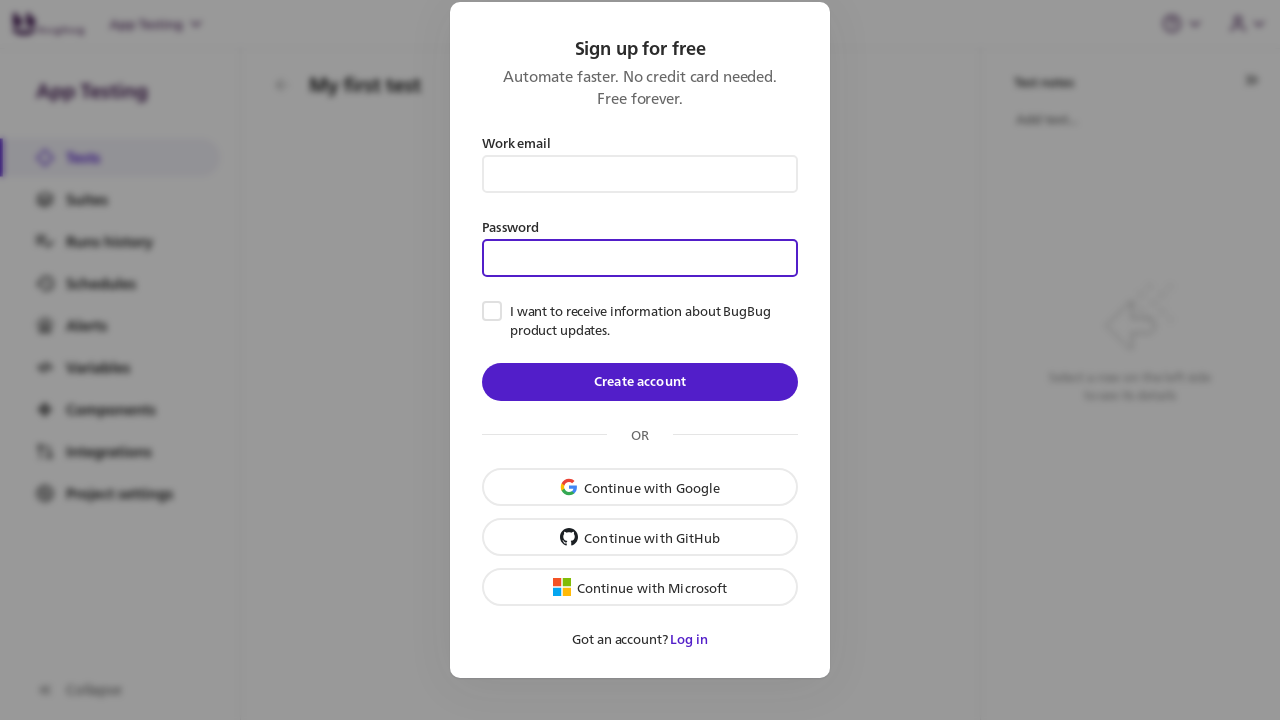

Waited 1 second for validation messages to appear
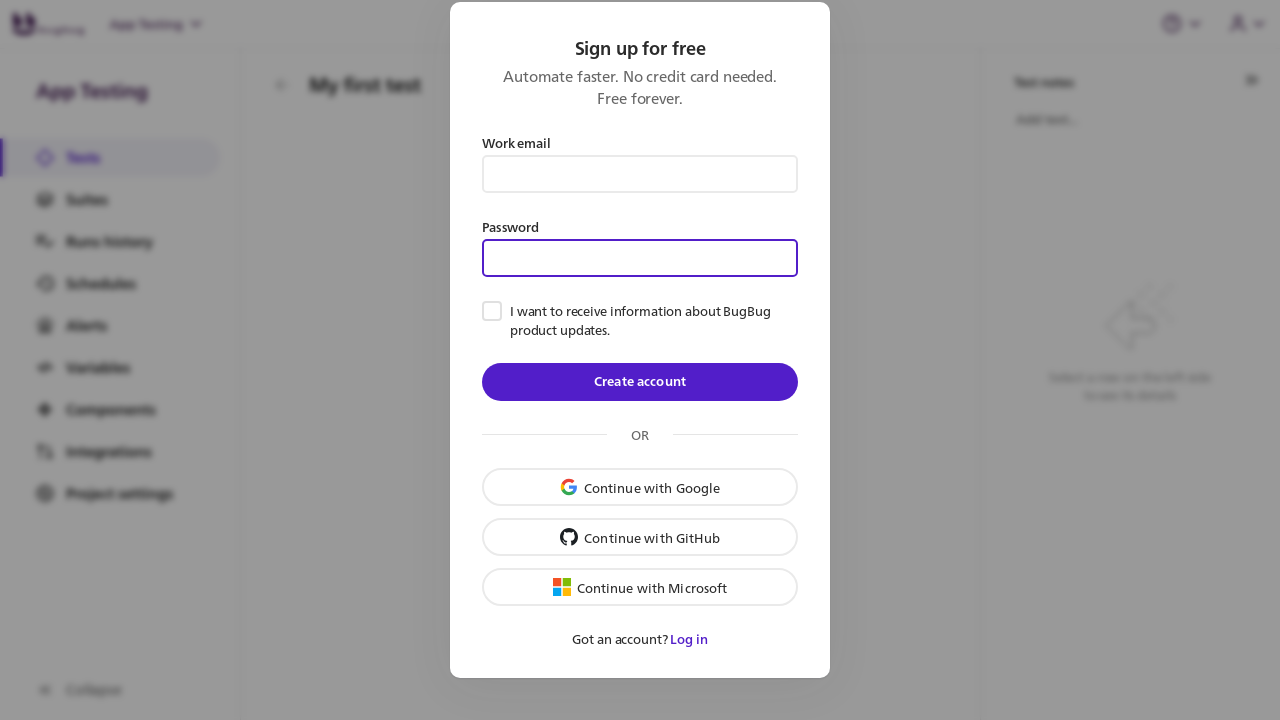

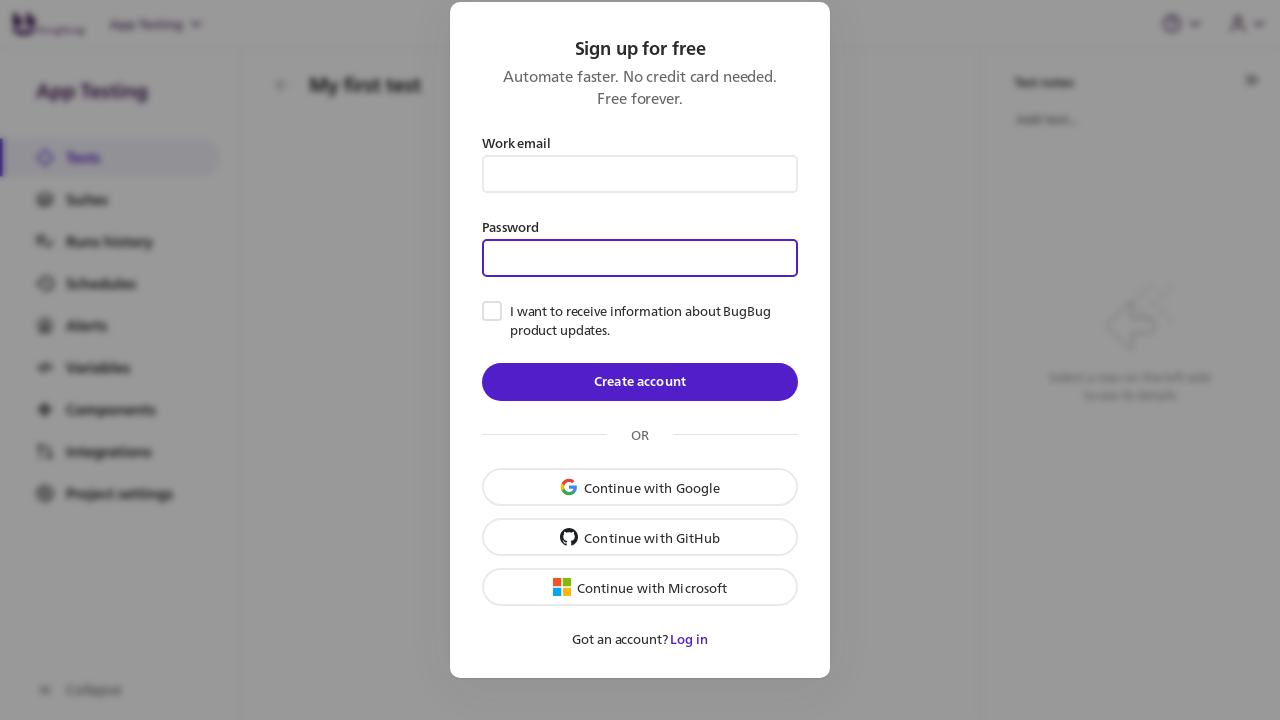